Tests drag and drop functionality by dragging an element to a drop target and verifying the result text

Starting URL: http://jqueryui.com/resources/demos/droppable/default.html

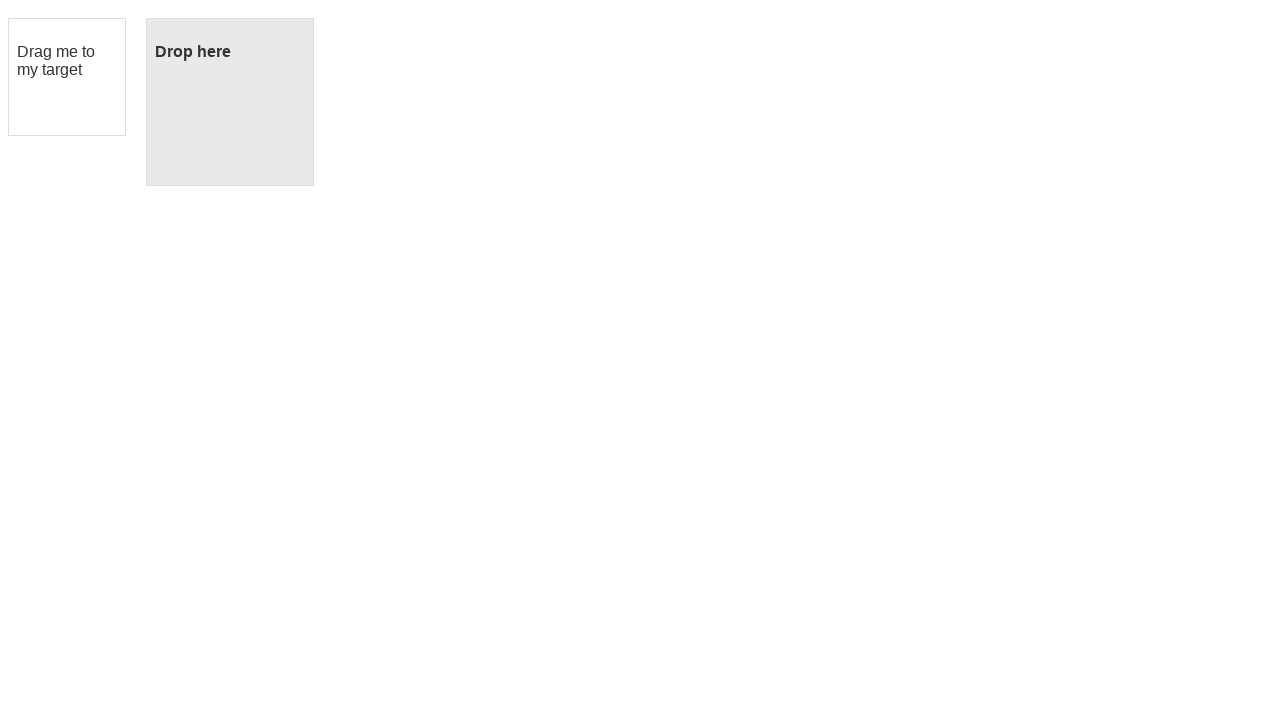

Waited for draggable element to load
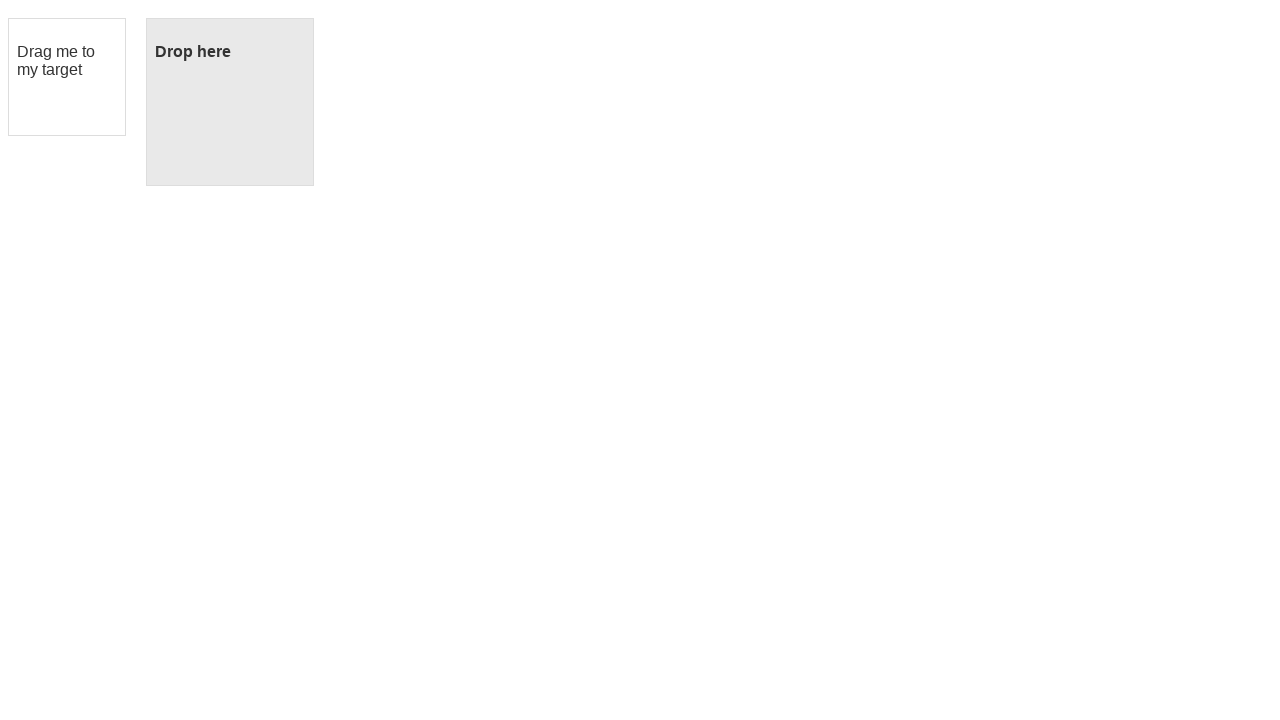

Waited for droppable element to load
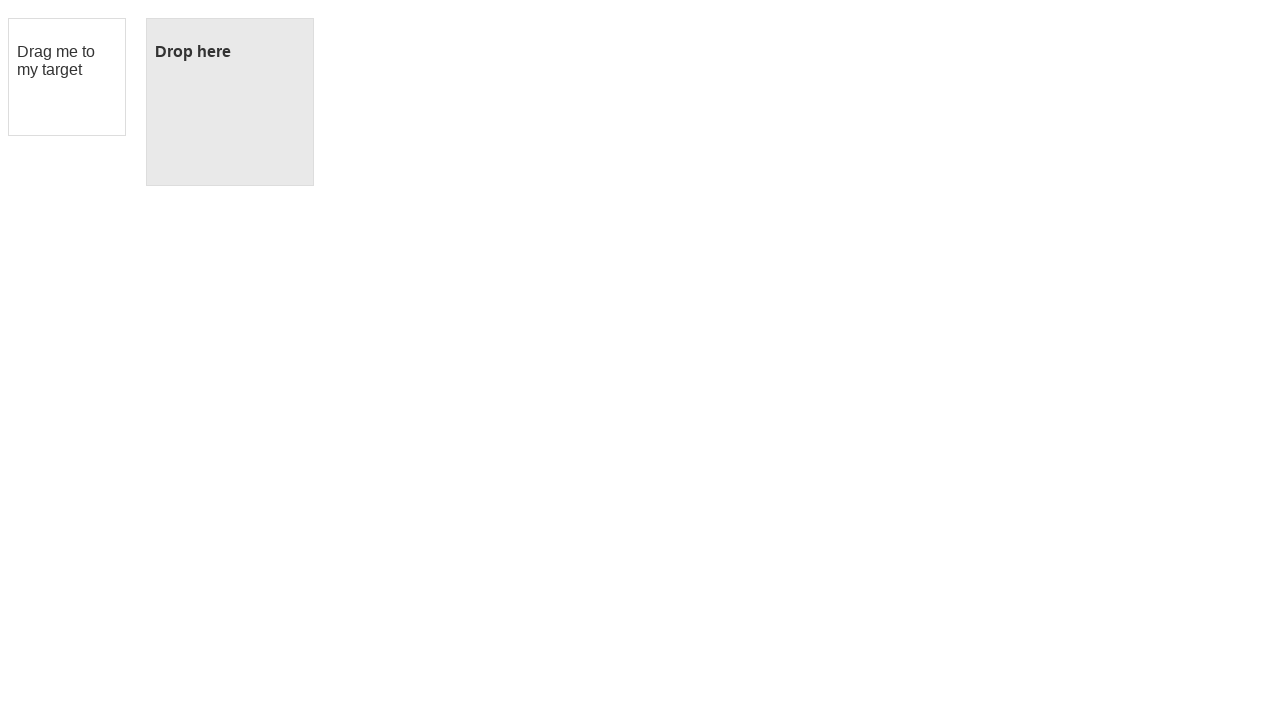

Located draggable element
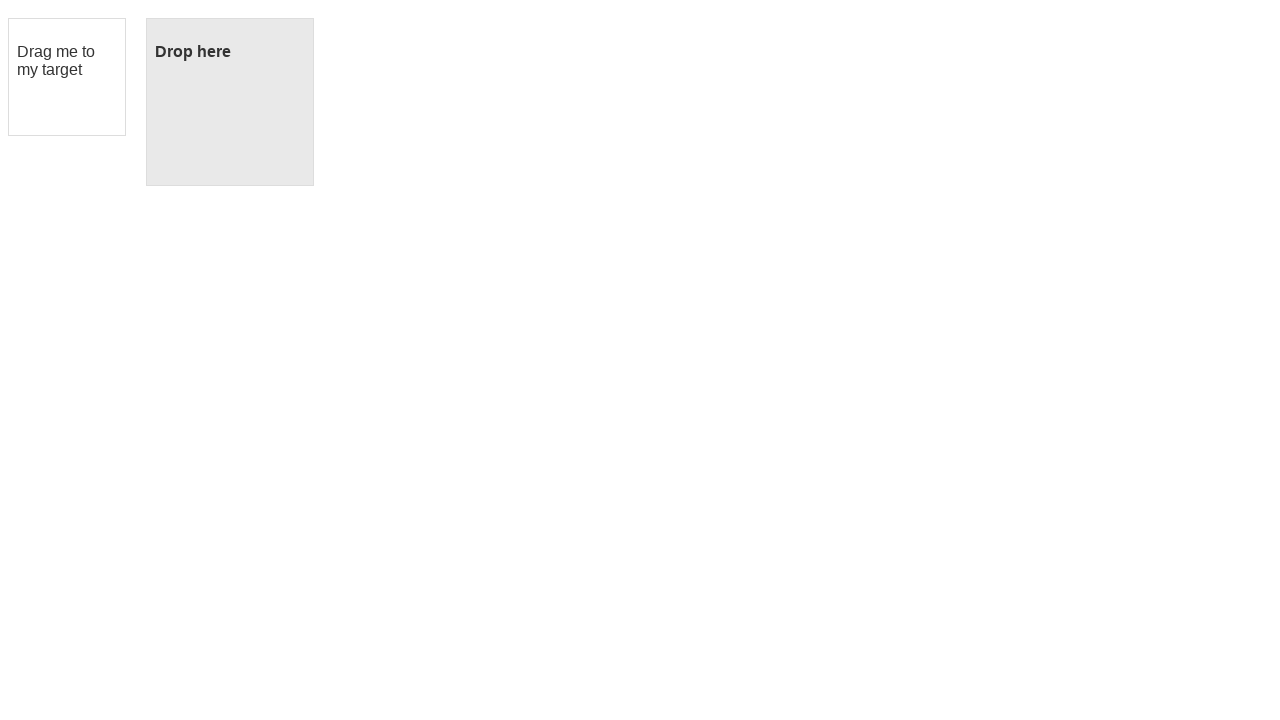

Located droppable element
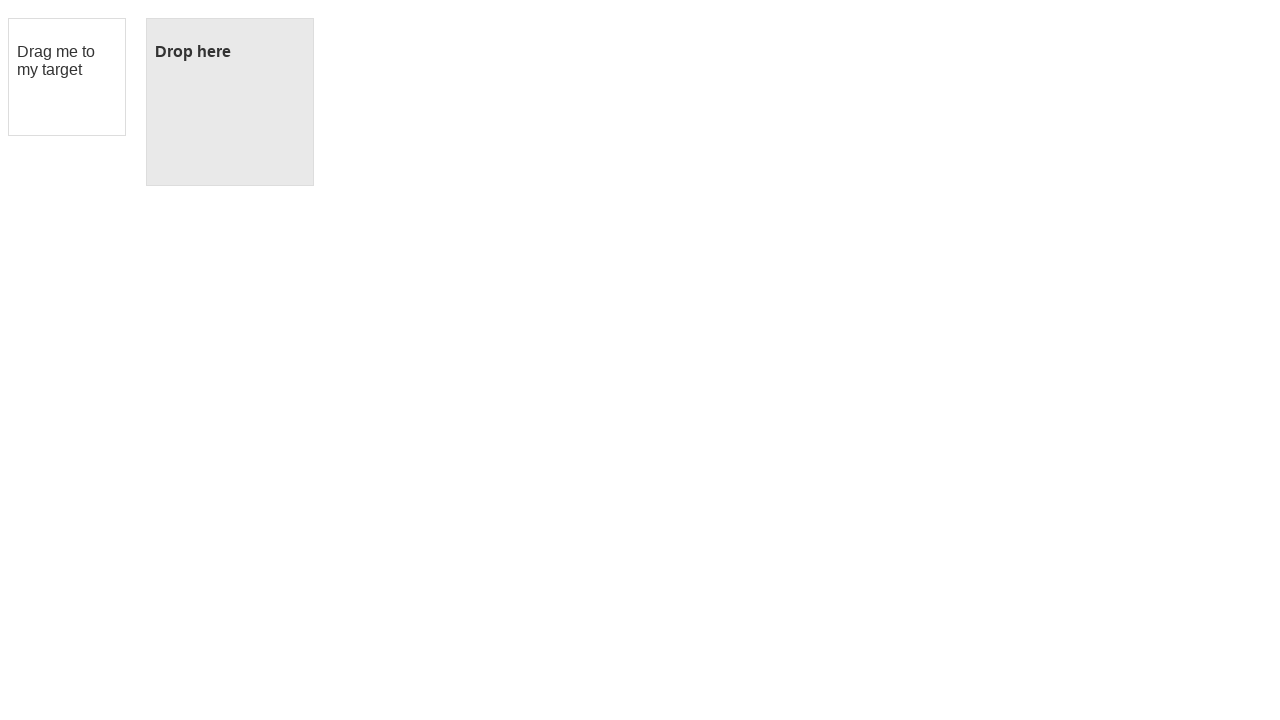

Dragged element to drop target at (230, 102)
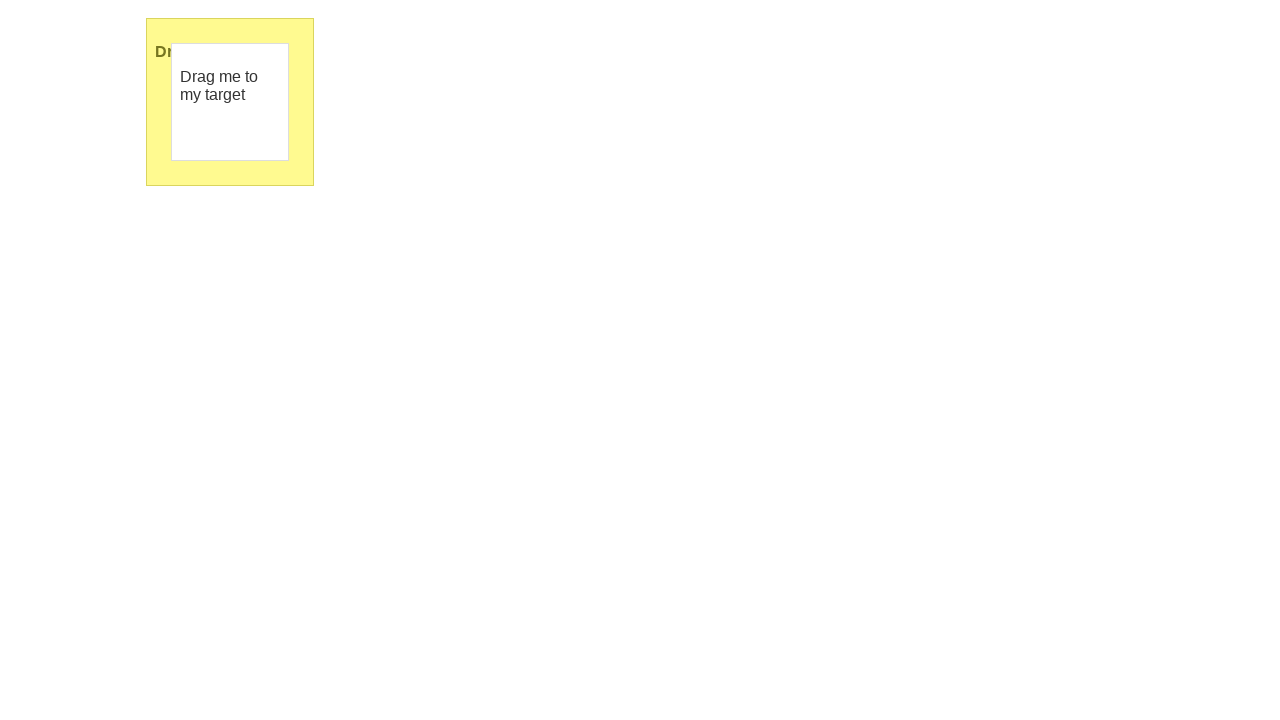

Verified drop was successful - 'Dropped!' text appeared
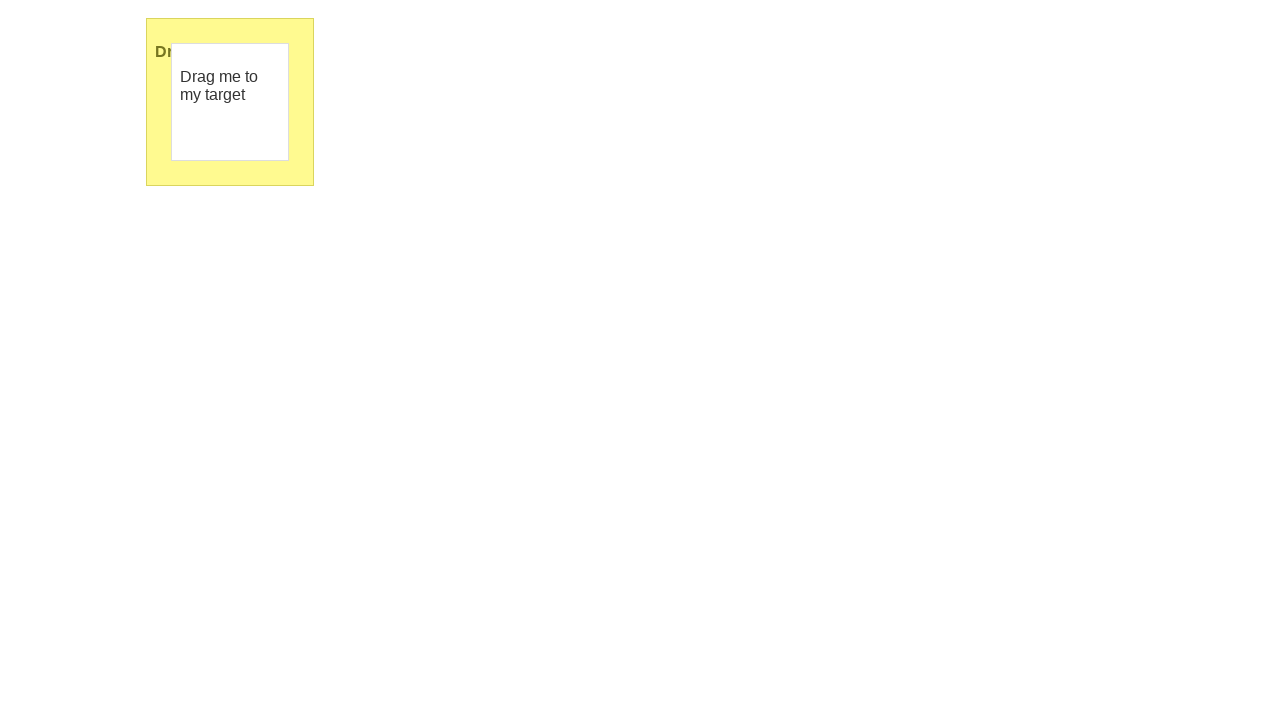

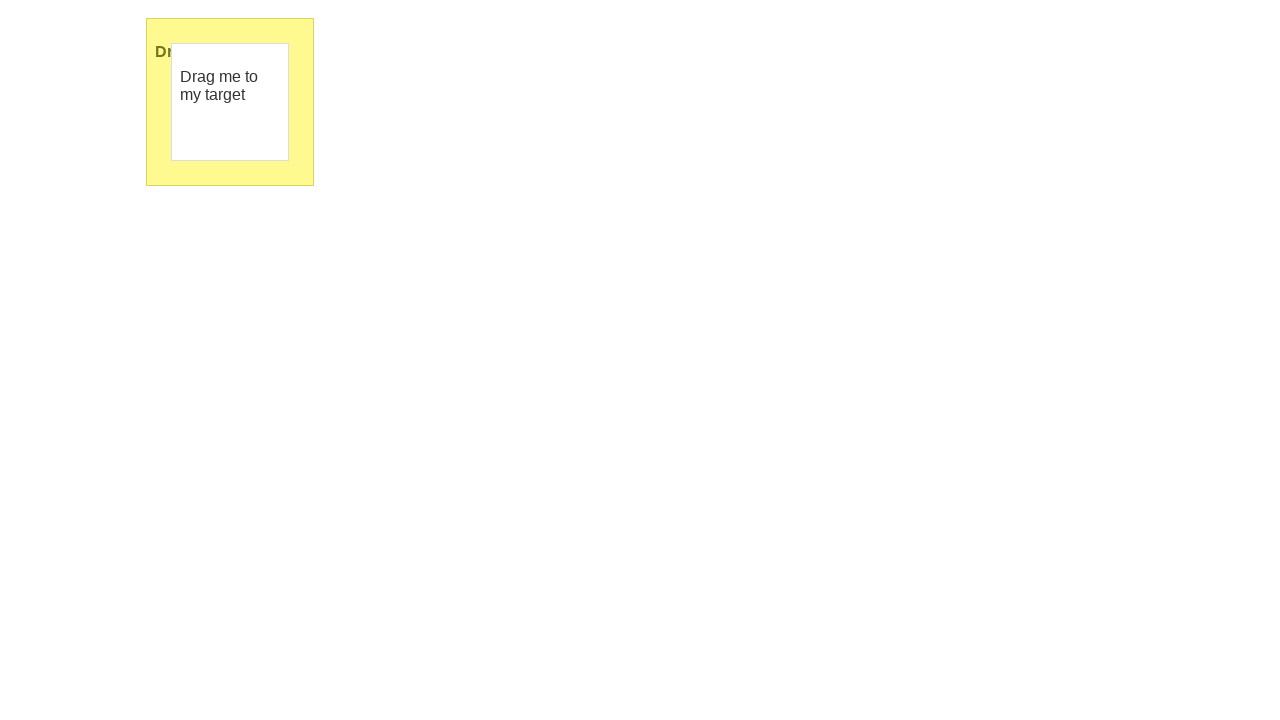